Tests dropdown selection functionality by selecting an option using different methods (by index, by value, and by visible text) and verifying the selection

Starting URL: https://practice.cydeo.com/dropdown

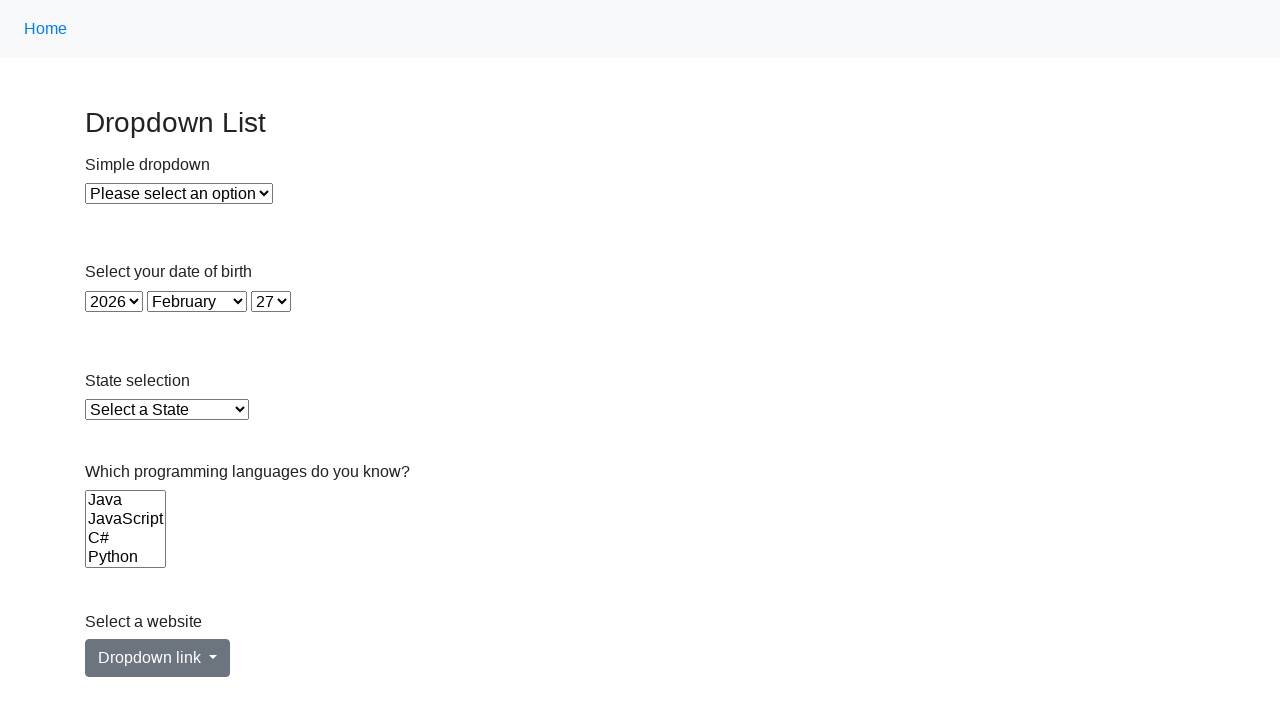

Selected dropdown option by index 2 on #dropdown
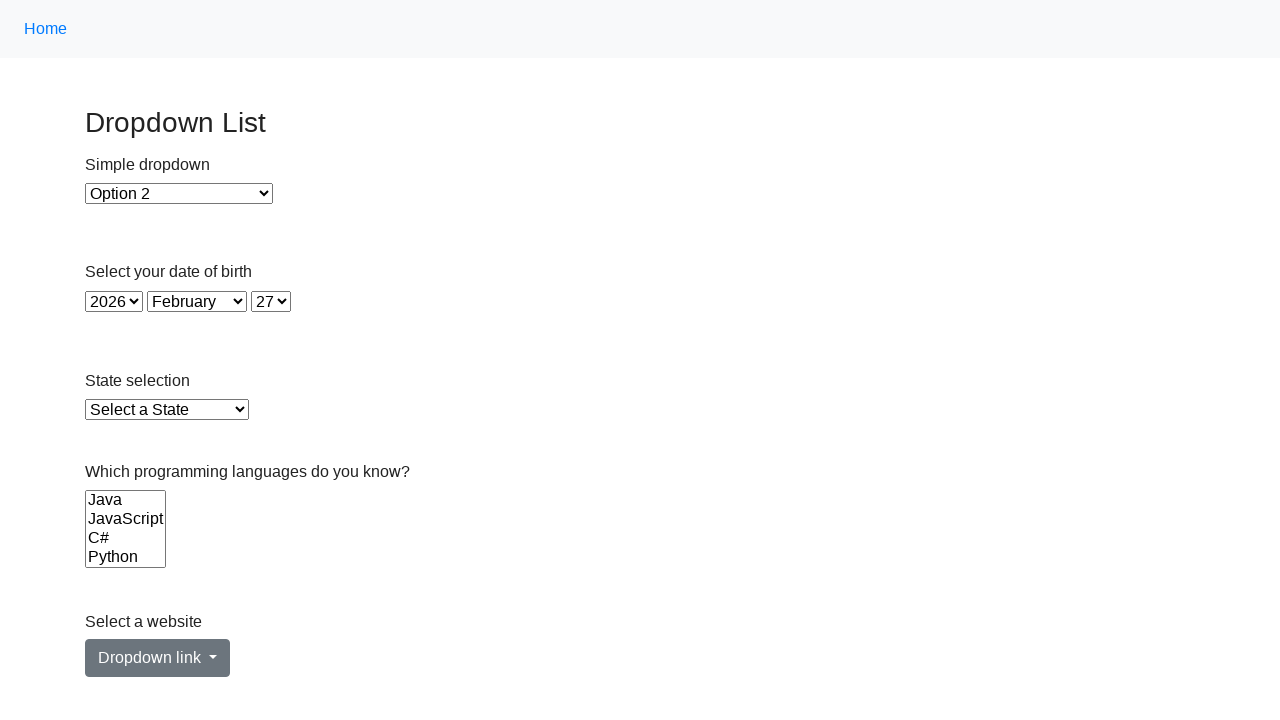

Selected dropdown option by value '2' on #dropdown
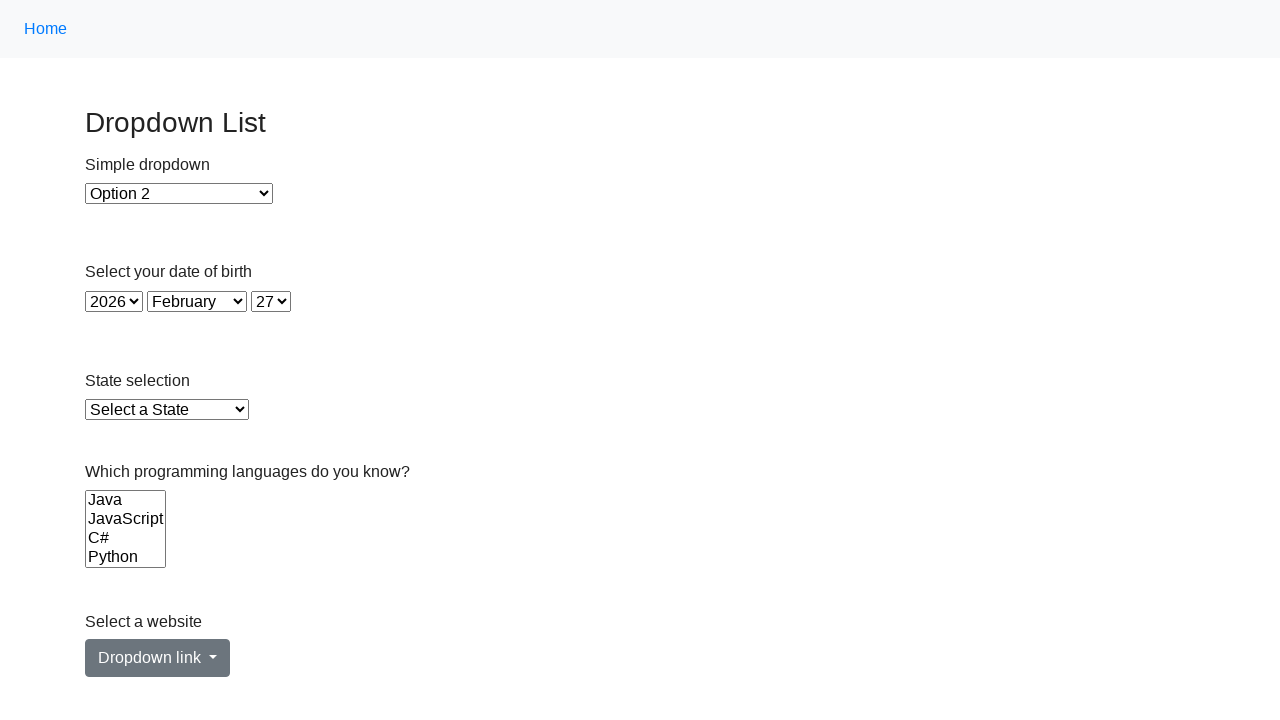

Selected dropdown option by visible text 'Option 2' on #dropdown
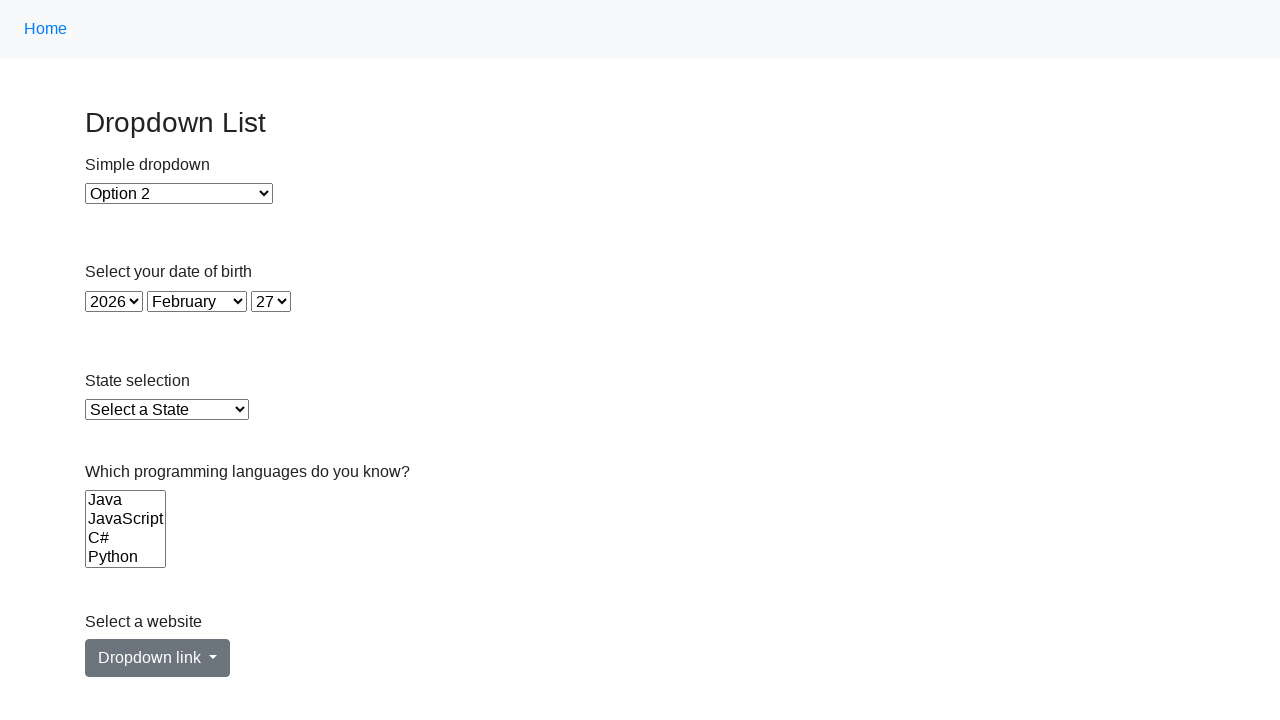

Retrieved selected dropdown value
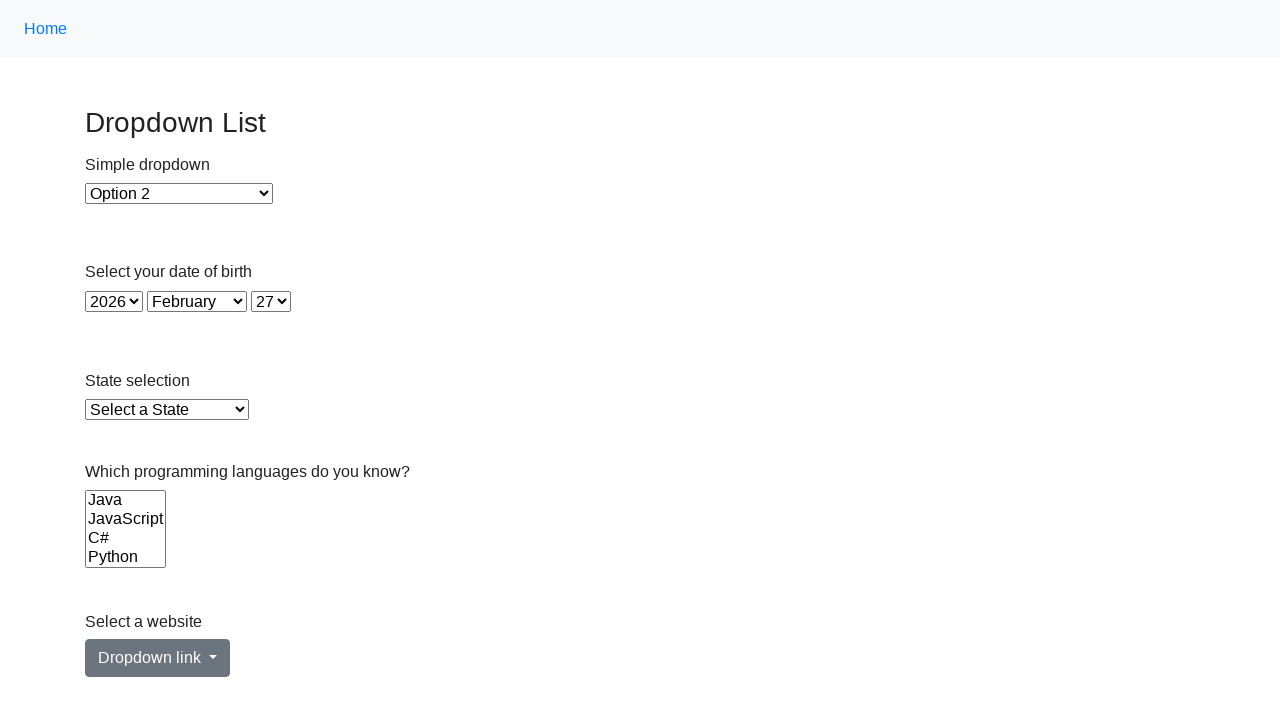

Verified selected value equals '2'
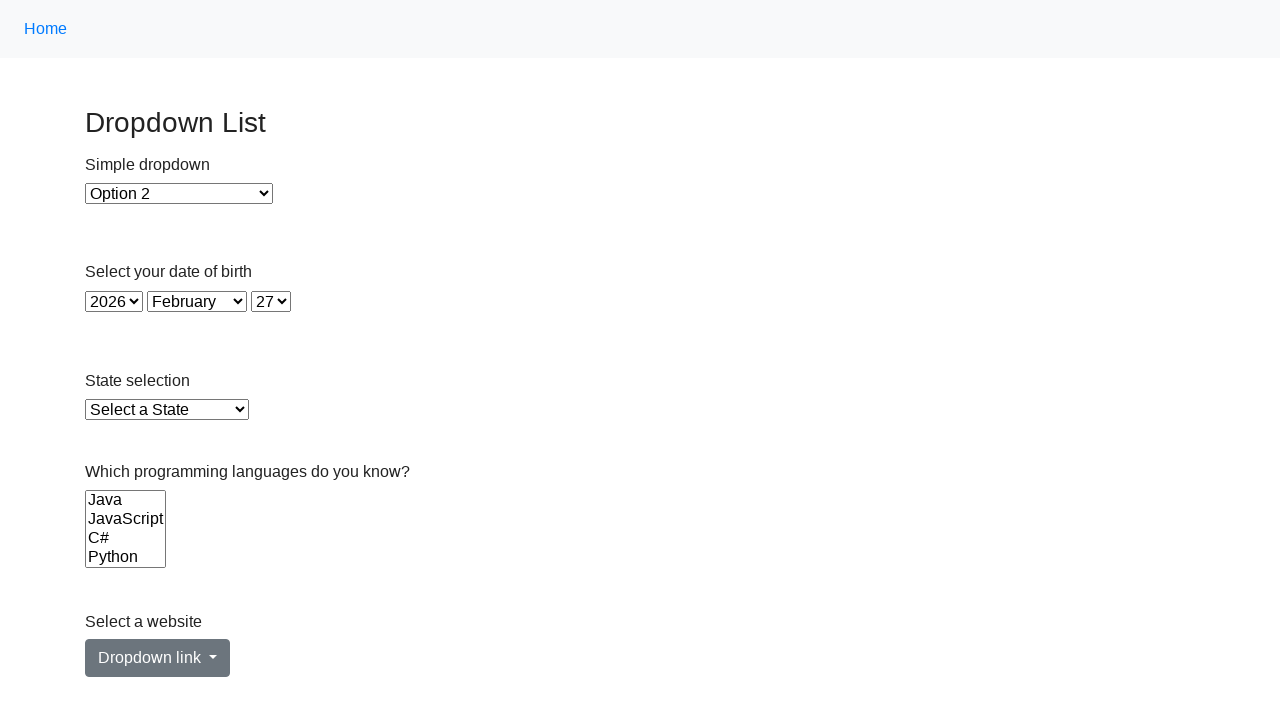

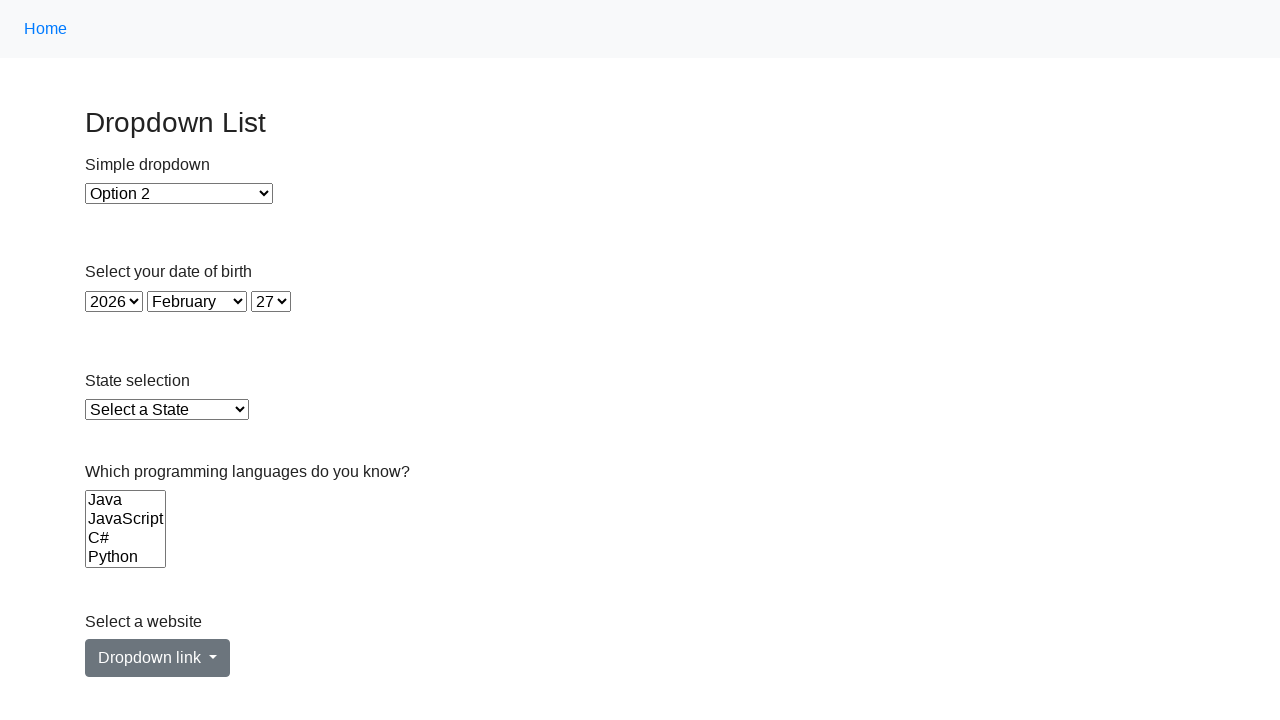